Navigates to the eRail website and retrieves page information including title, URL, and page source length

Starting URL: https://erail.in/

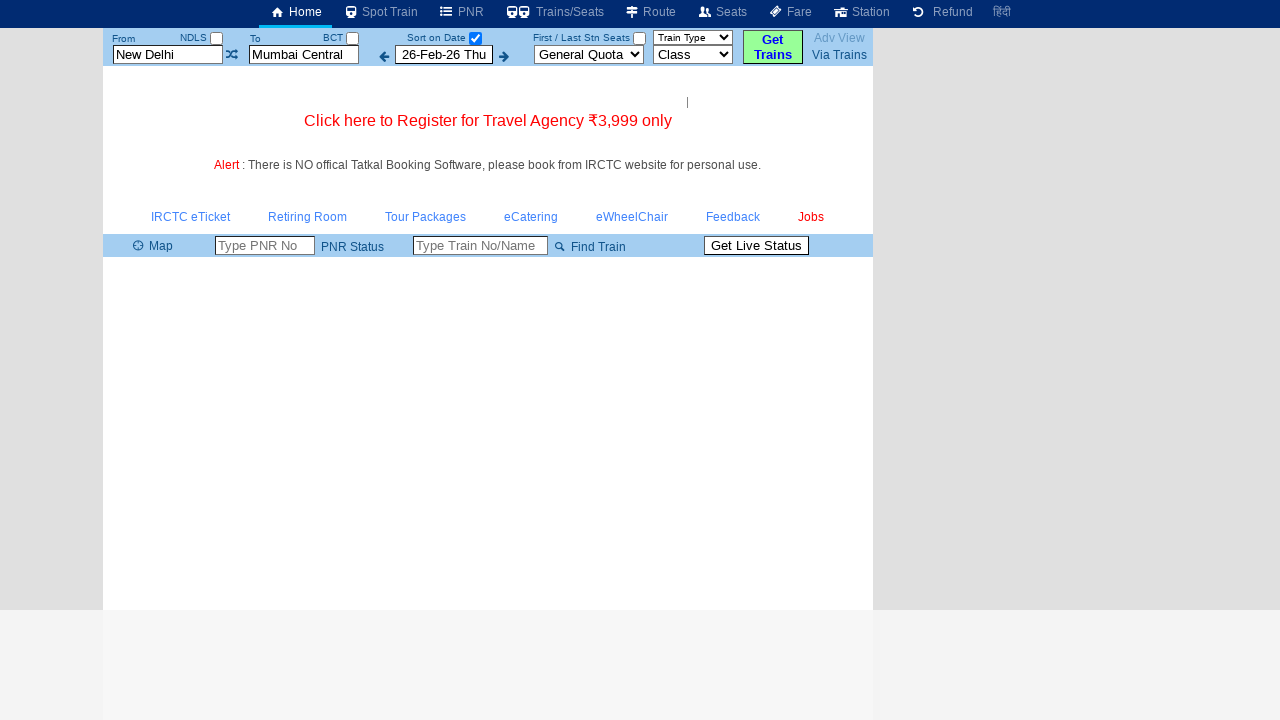

Retrieved page title
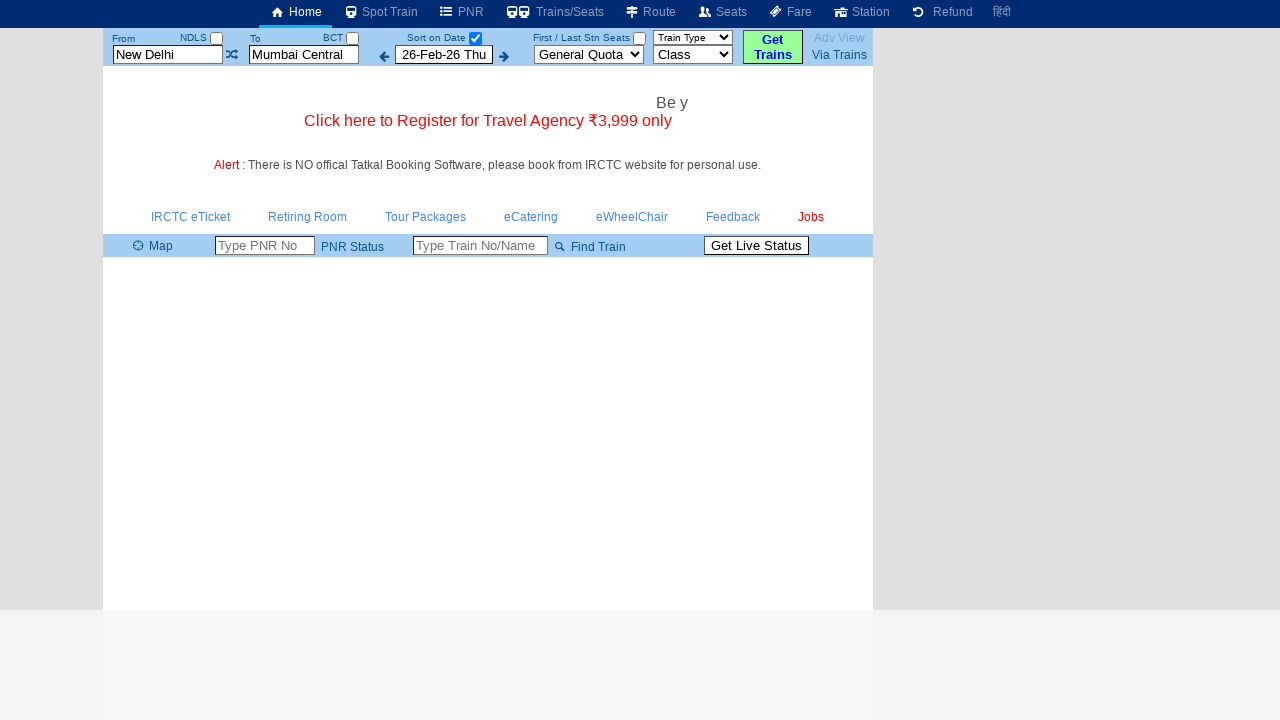

Retrieved current URL
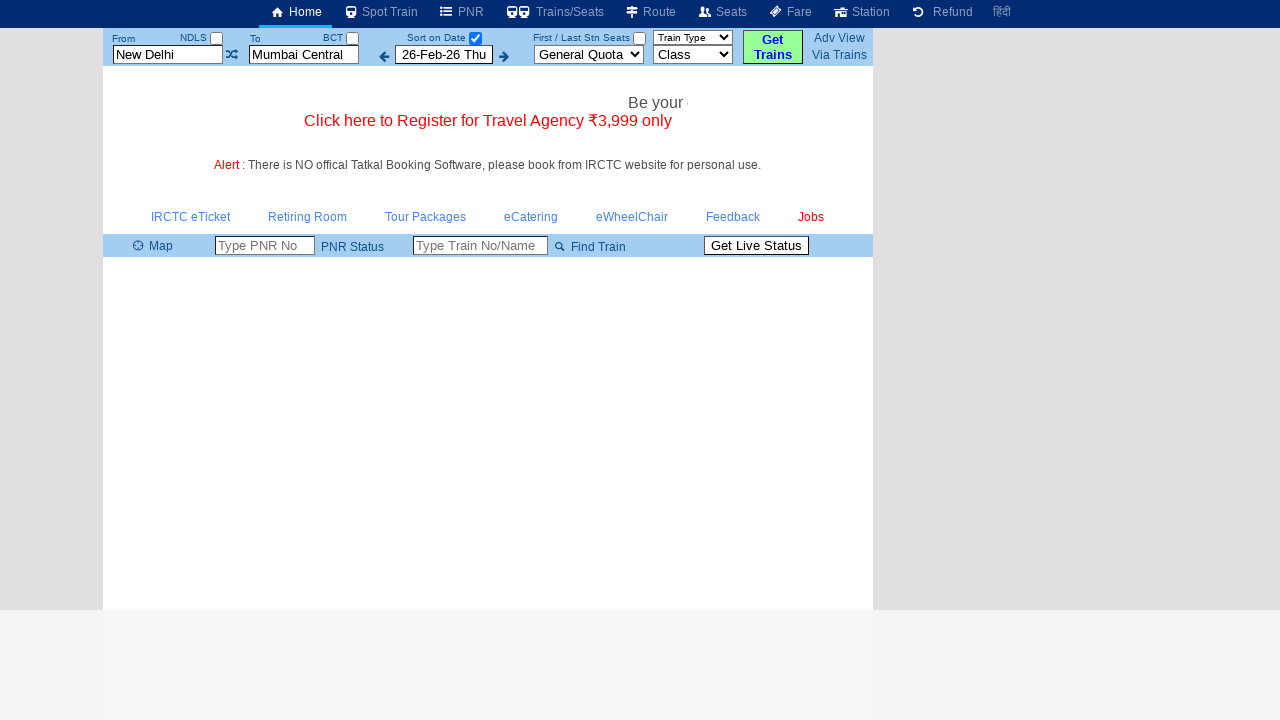

Retrieved page content and calculated length
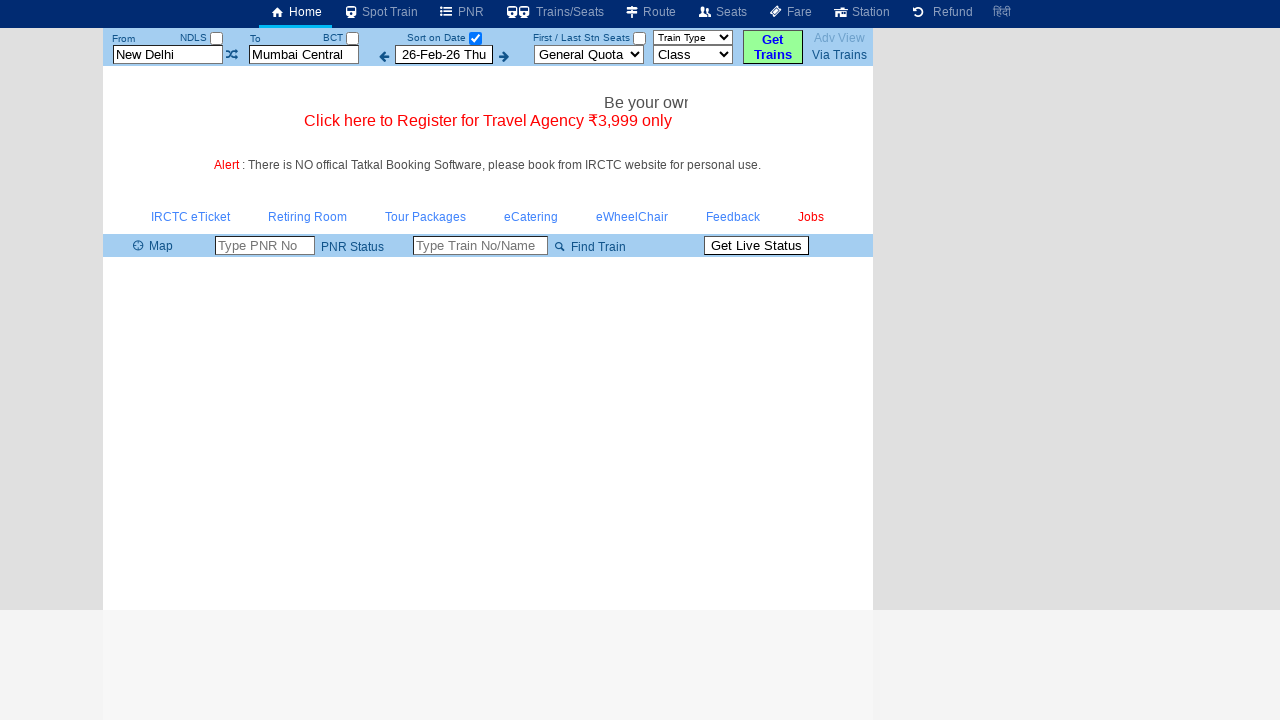

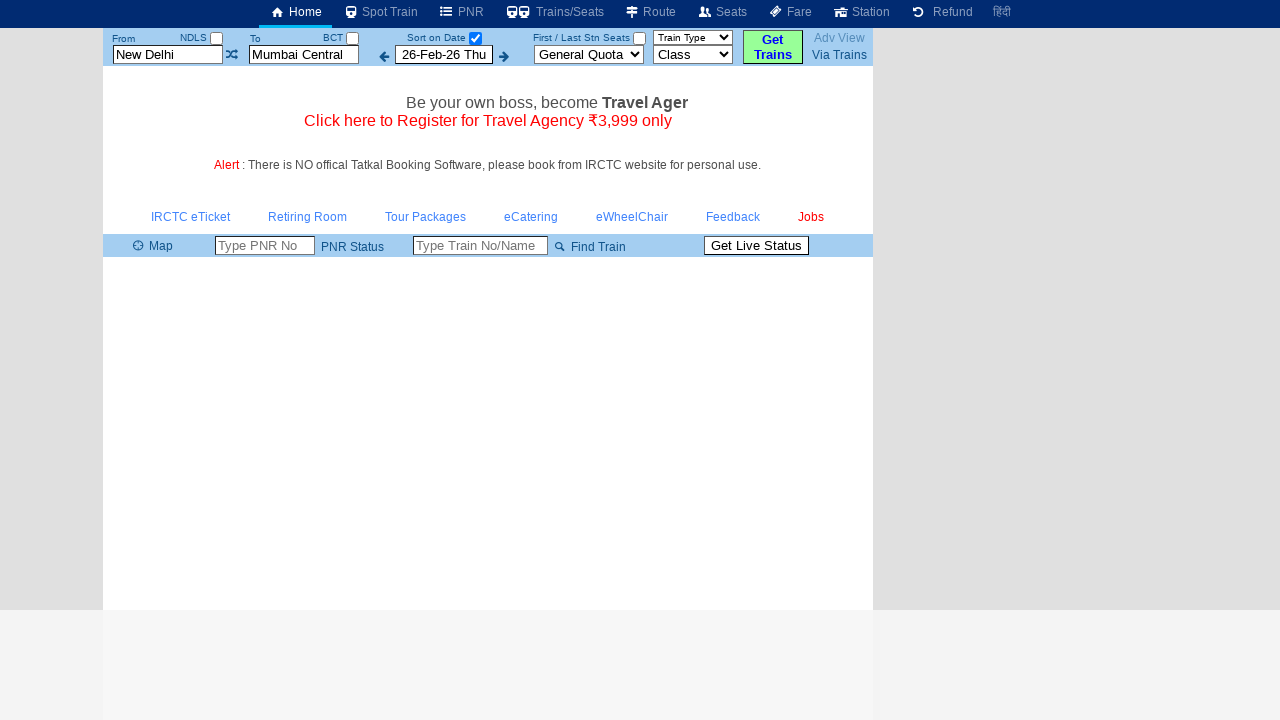